Tests that clicking the 'Apply Now' button on the projects page navigates to the apply page and displays the APPLY heading.

Starting URL: https://techstartucalgary.com/projects

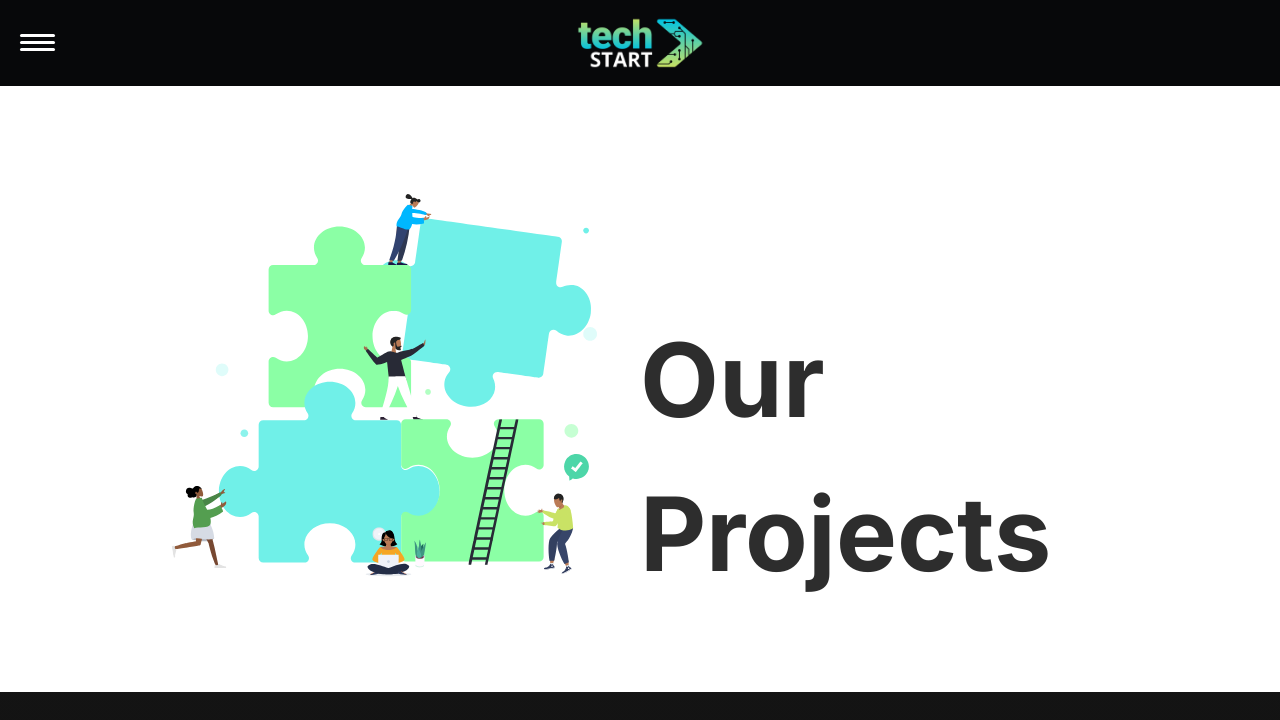

Clicked the 'Apply Now' button on the projects page at (640, 360) on internal:text="Apply Now"i
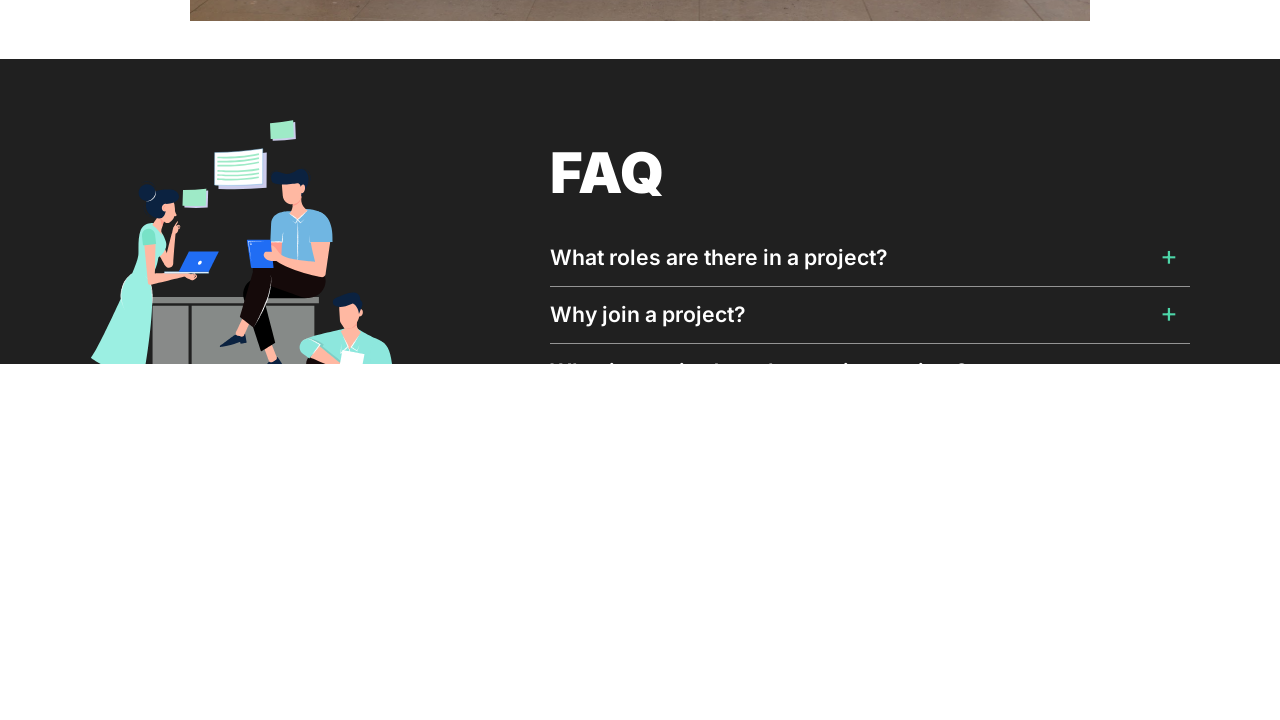

Navigated to the apply page (URL matches **/apply**)
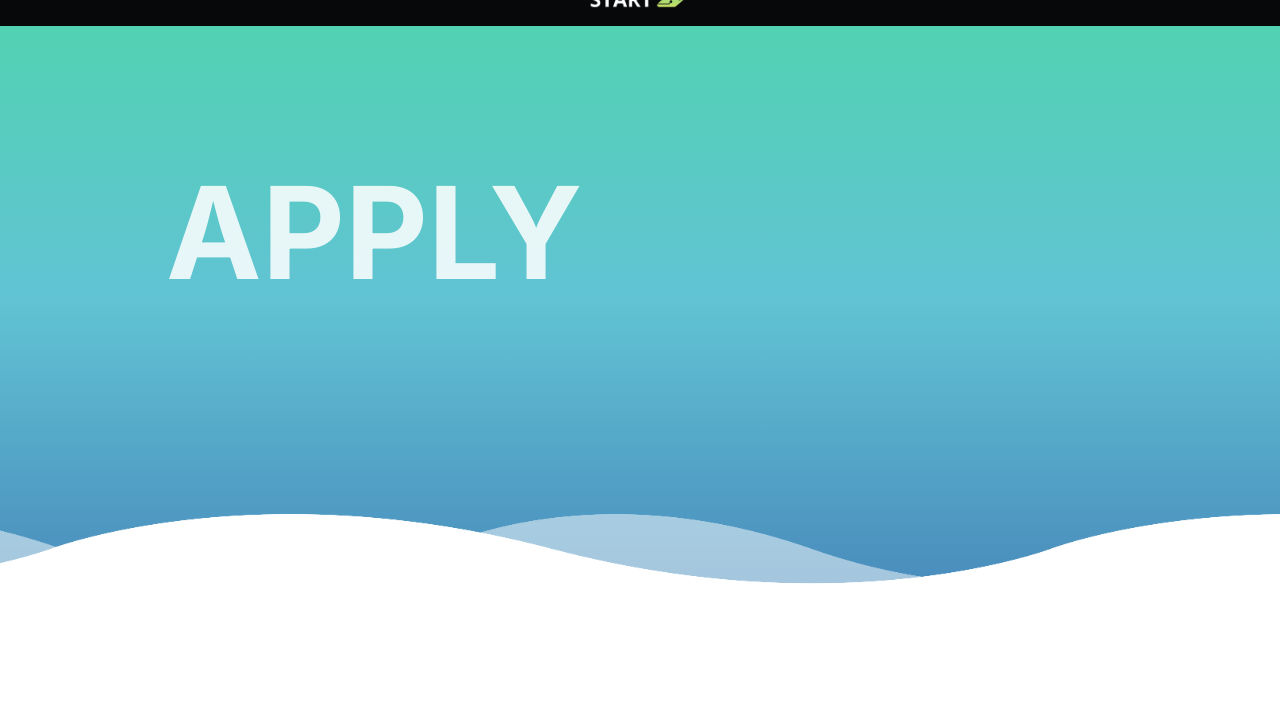

APPLY heading is now visible on the apply page
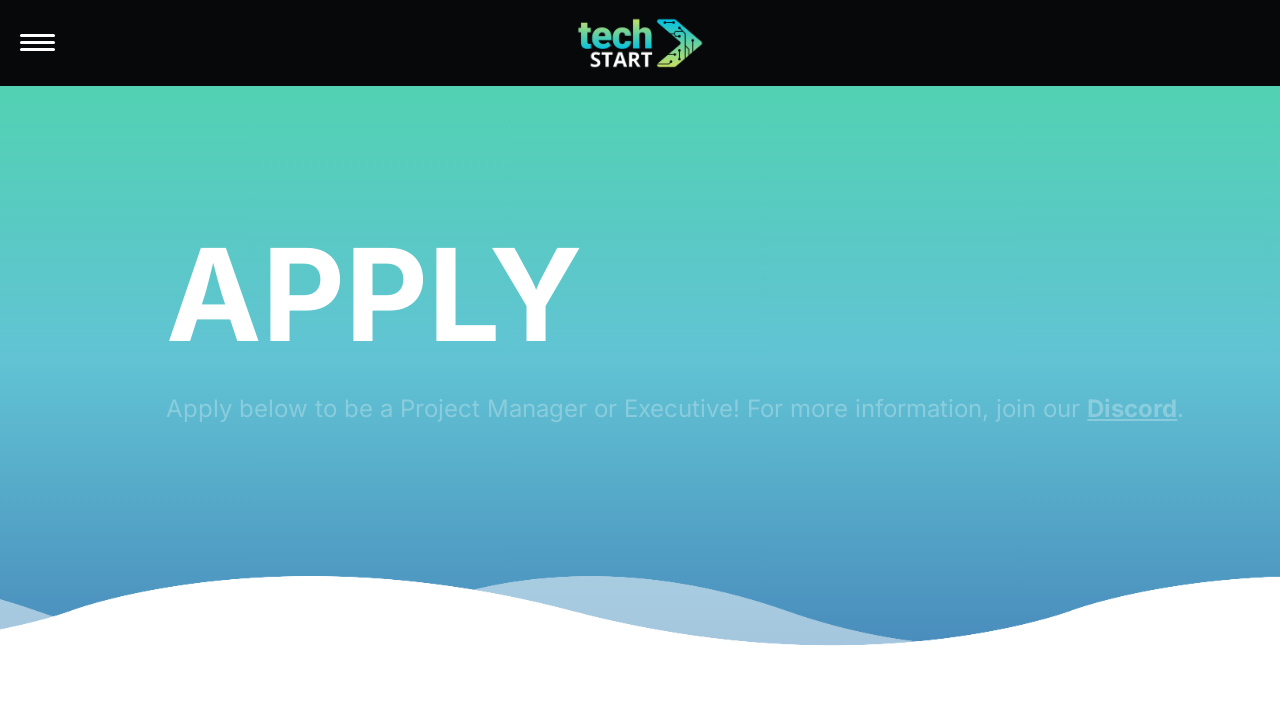

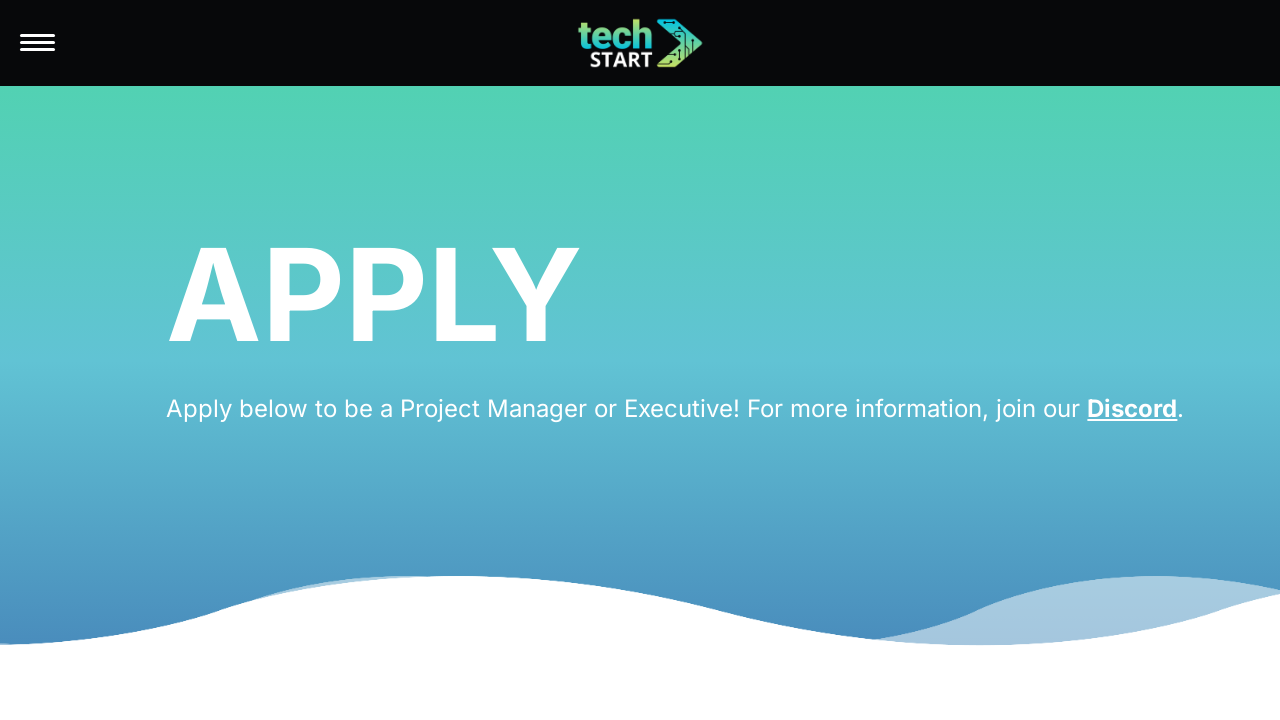